Tests the Delaware County public records search workflow by logging in as a guest, accepting terms, navigating to public records search, entering filing date criteria, executing a search, and verifying that search results are displayed.

Starting URL: https://delcorowonlineservices.co.delaware.pa.us/countyweb/loginDisplay.action?countyname=DelawarePA

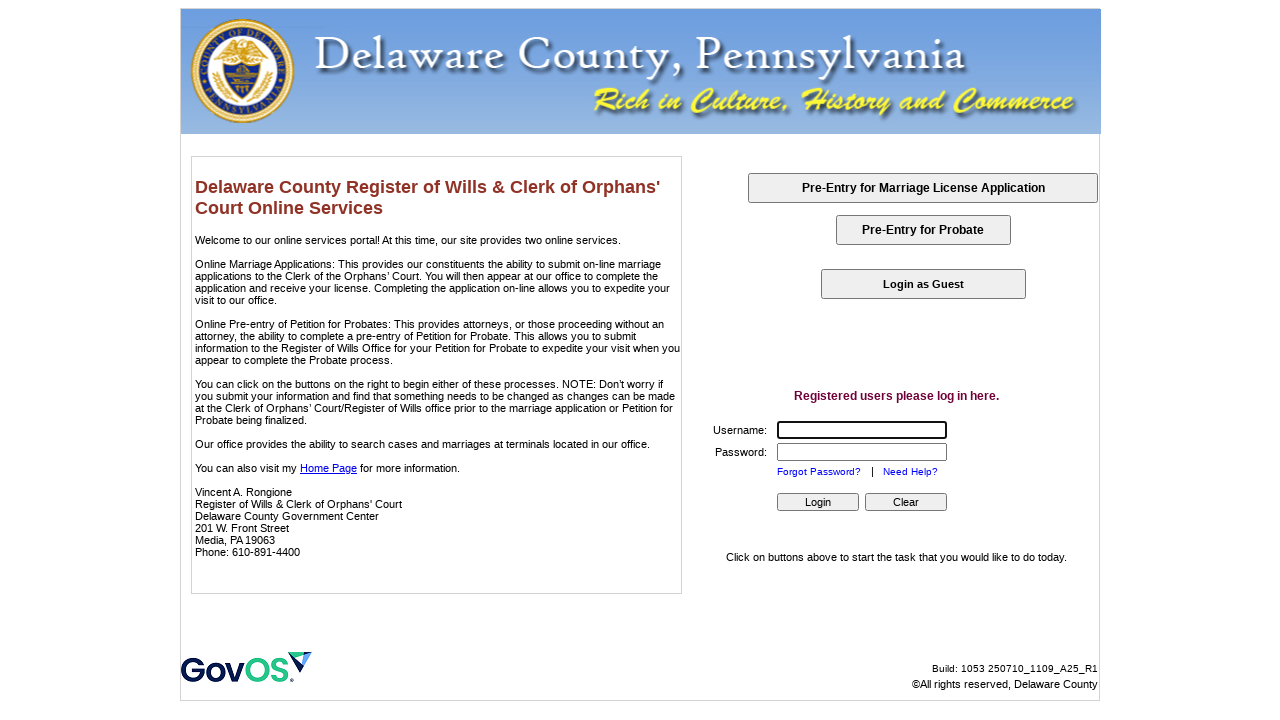

Waited for initial page load
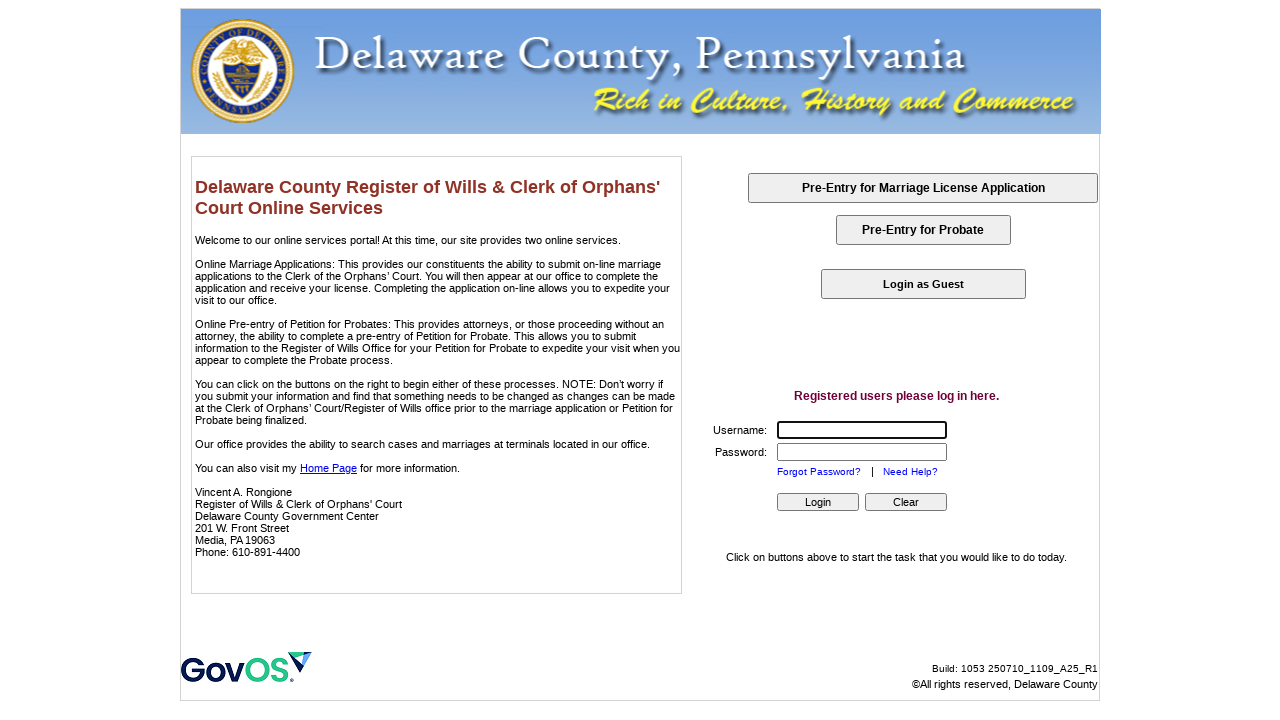

Clicked 'Login as Guest' button at (923, 284) on input[value=' Login as Guest ']
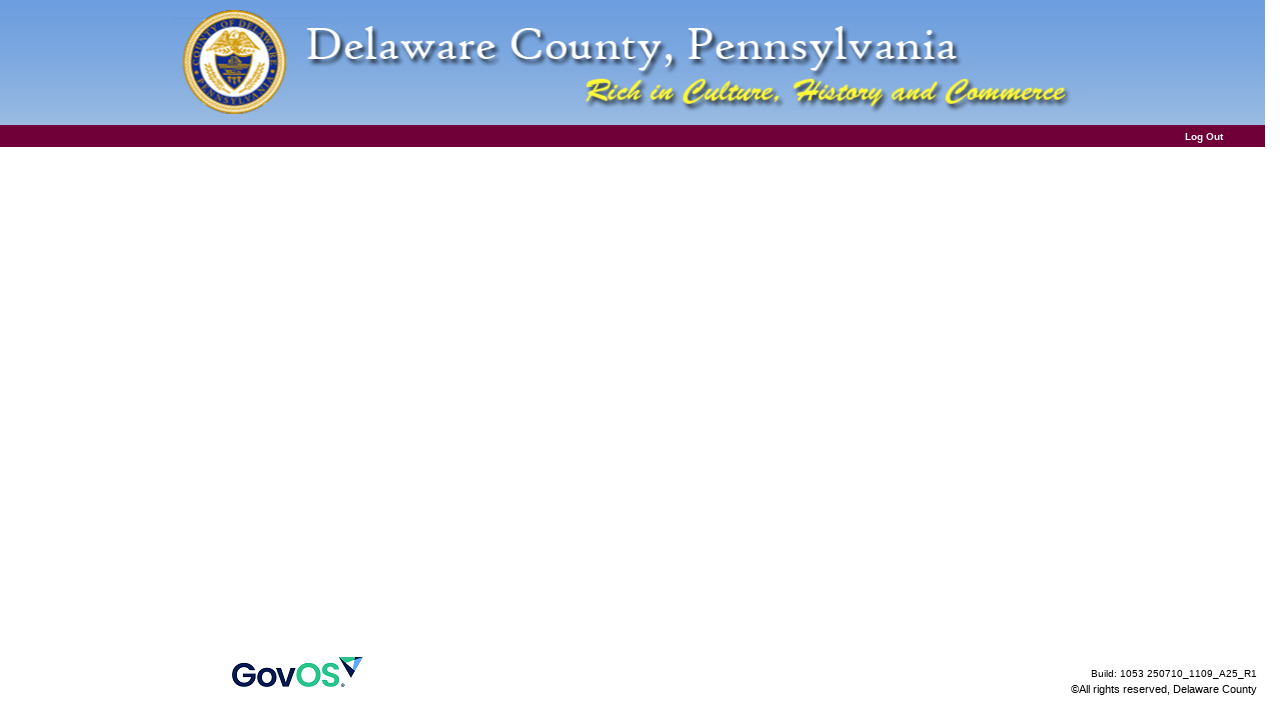

Navigated to main page after guest login
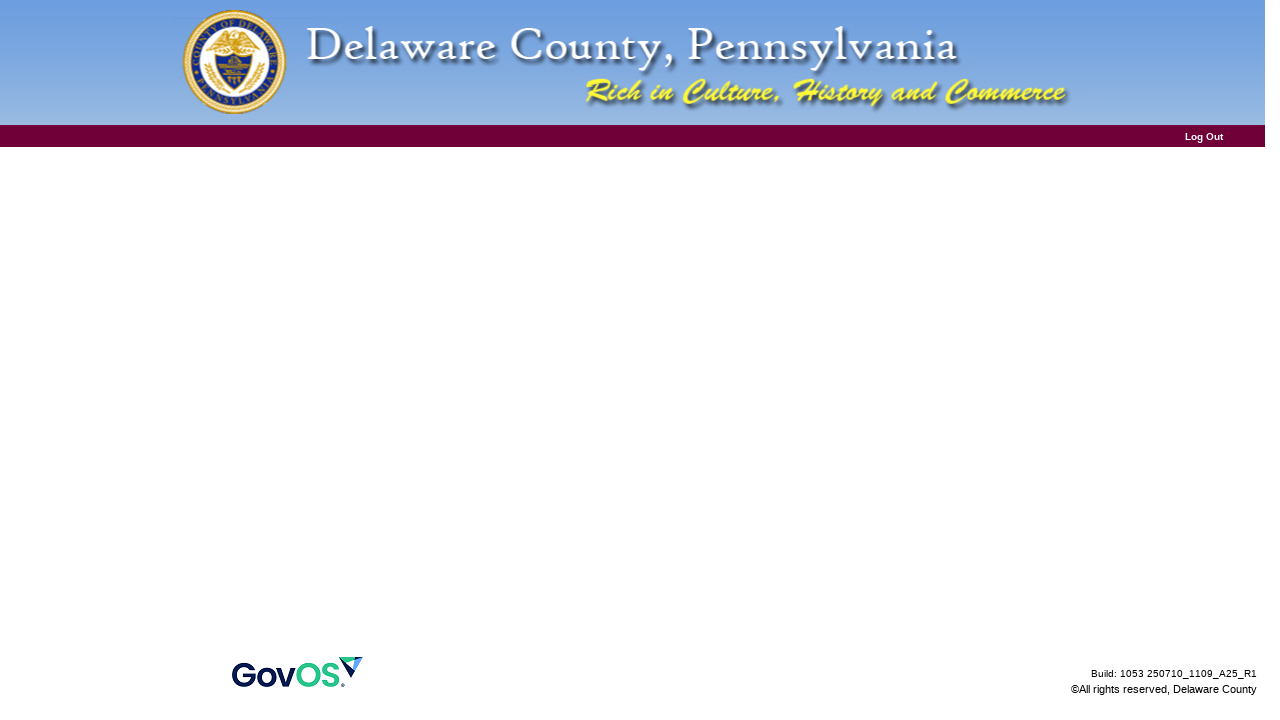

Waited for terms and conditions iframe to load
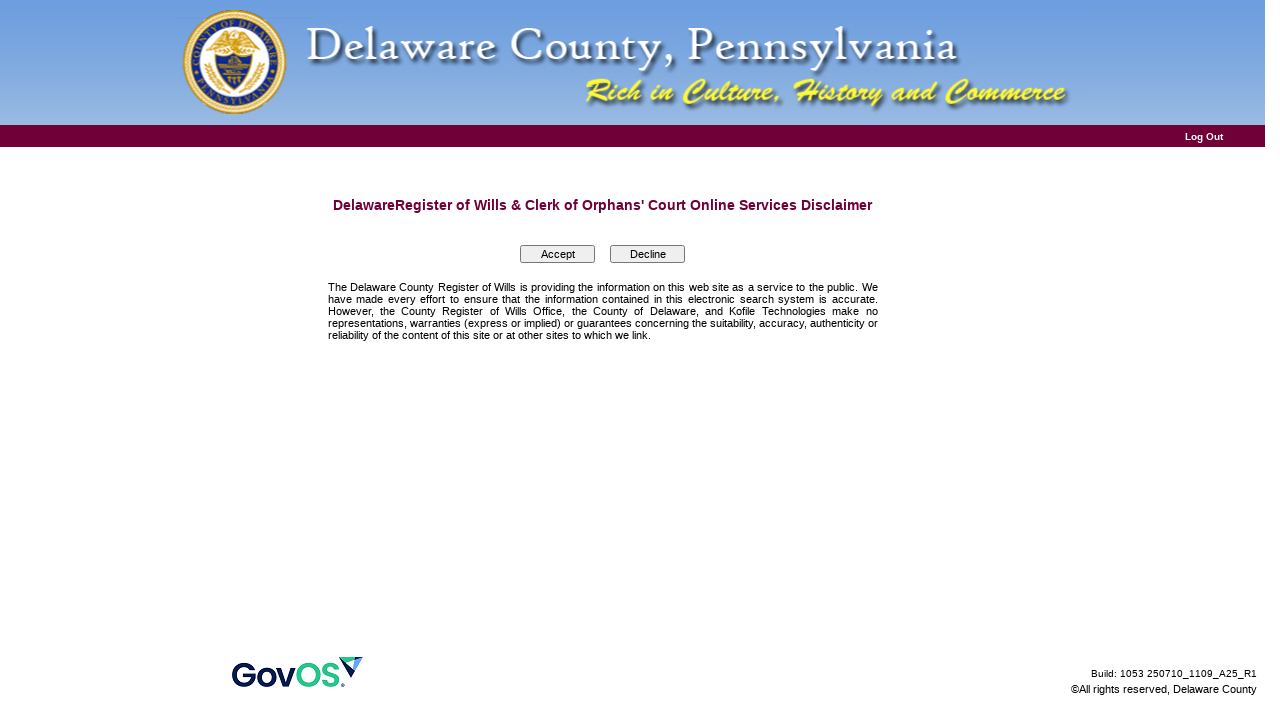

Terms and conditions accept button is visible
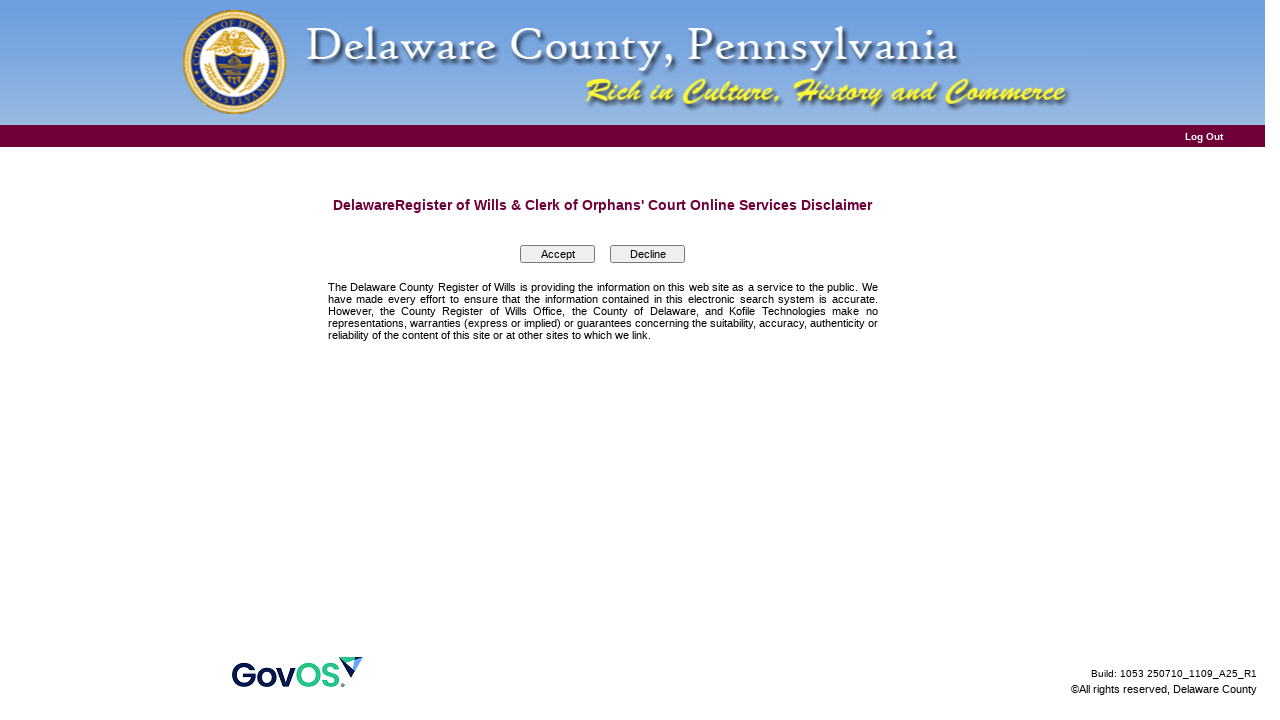

Clicked accept button to agree to terms and conditions at (558, 254) on iframe[name='bodyframe'] >> internal:control=enter-frame >> #accept
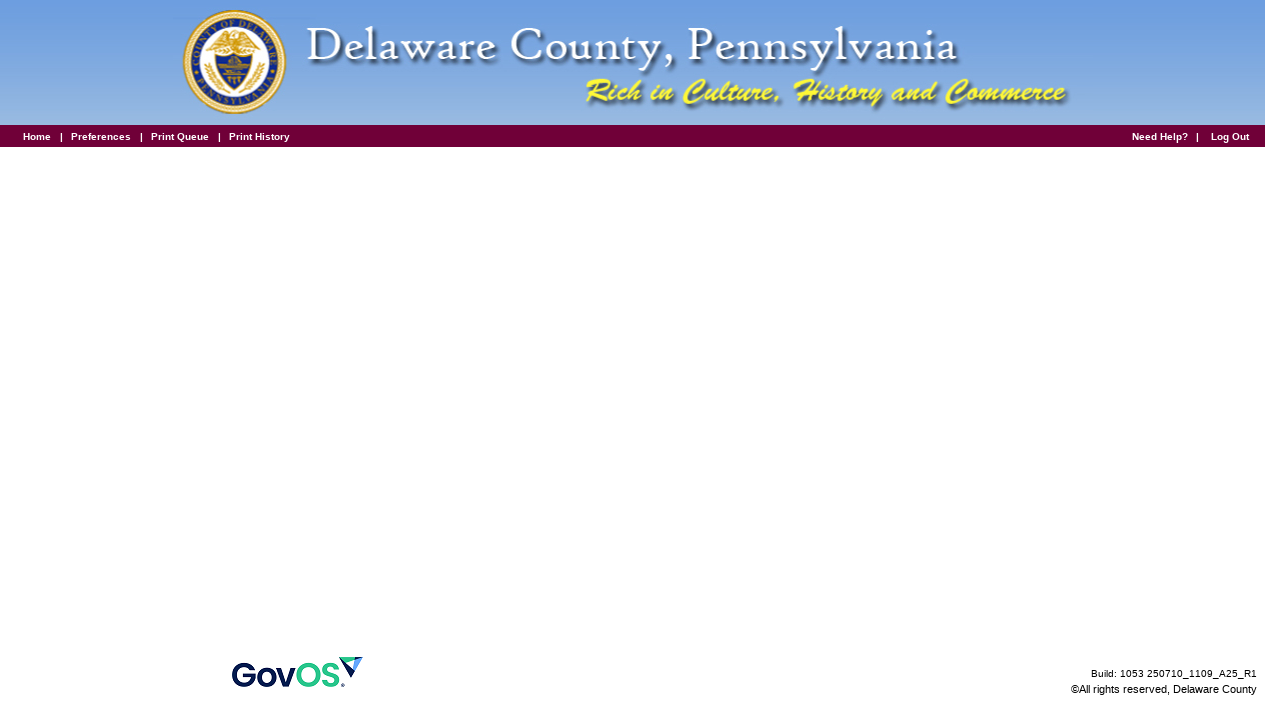

Waited before clicking Search Public Records option
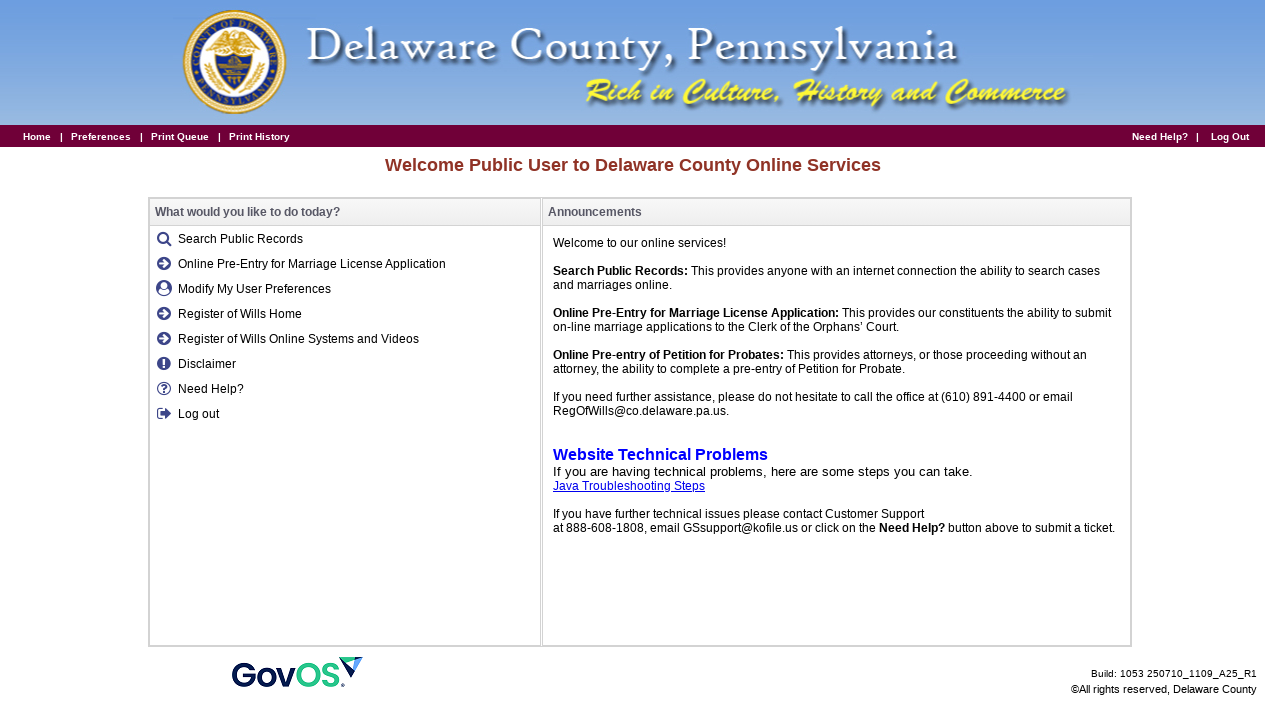

Search Public Records row is visible
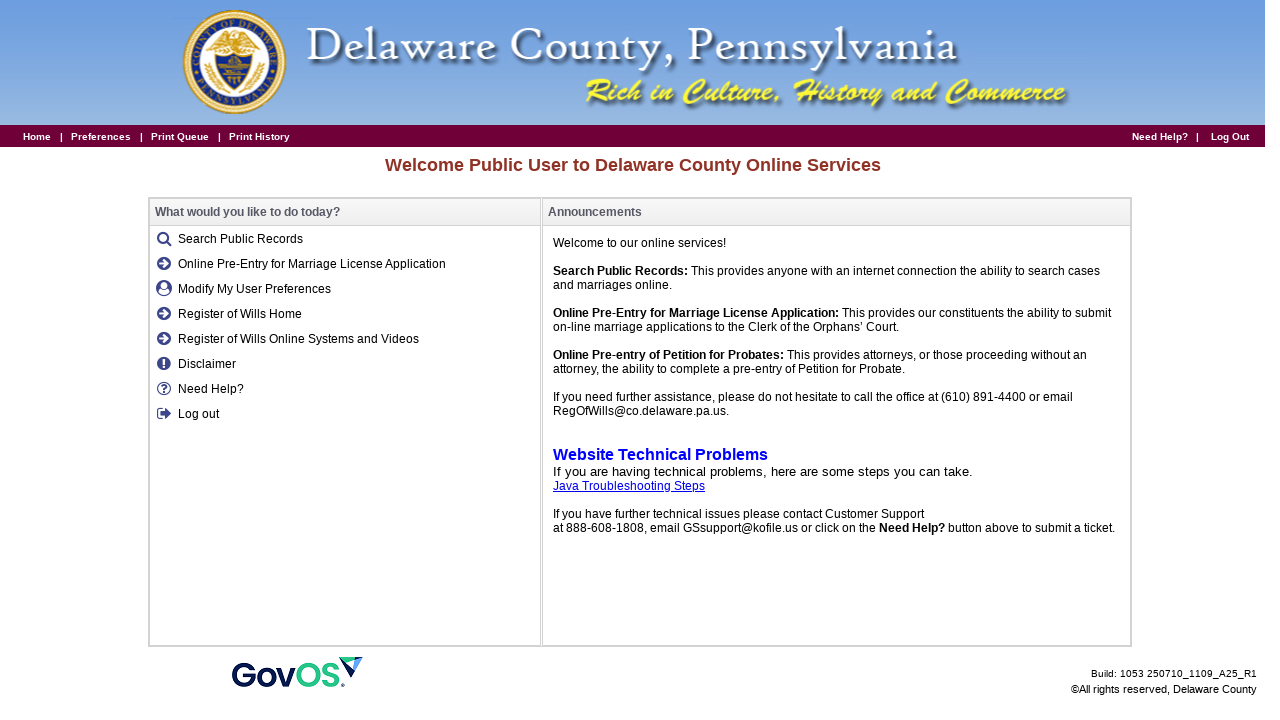

Clicked 'Search Public Records' row to navigate to search page at (345, 238) on iframe[name='bodyframe'] >> internal:control=enter-frame >> #datagrid-row-r1-2-0
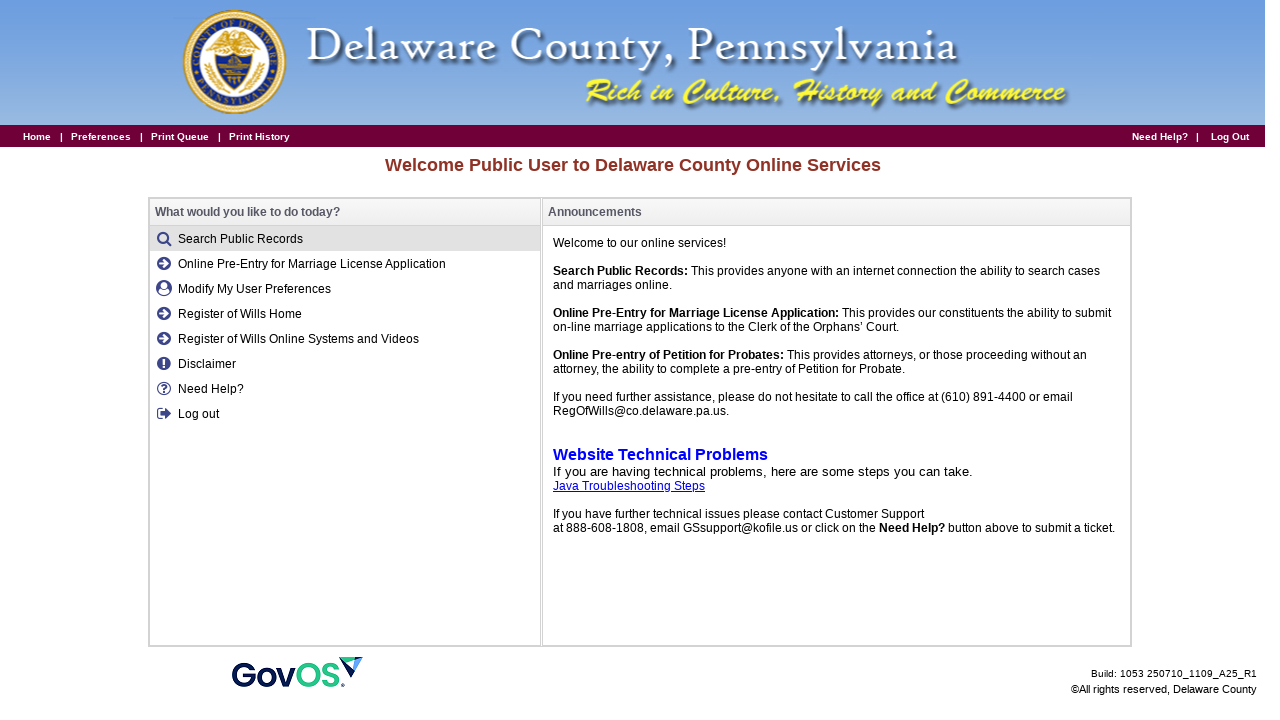

Waited for criteria frame to load
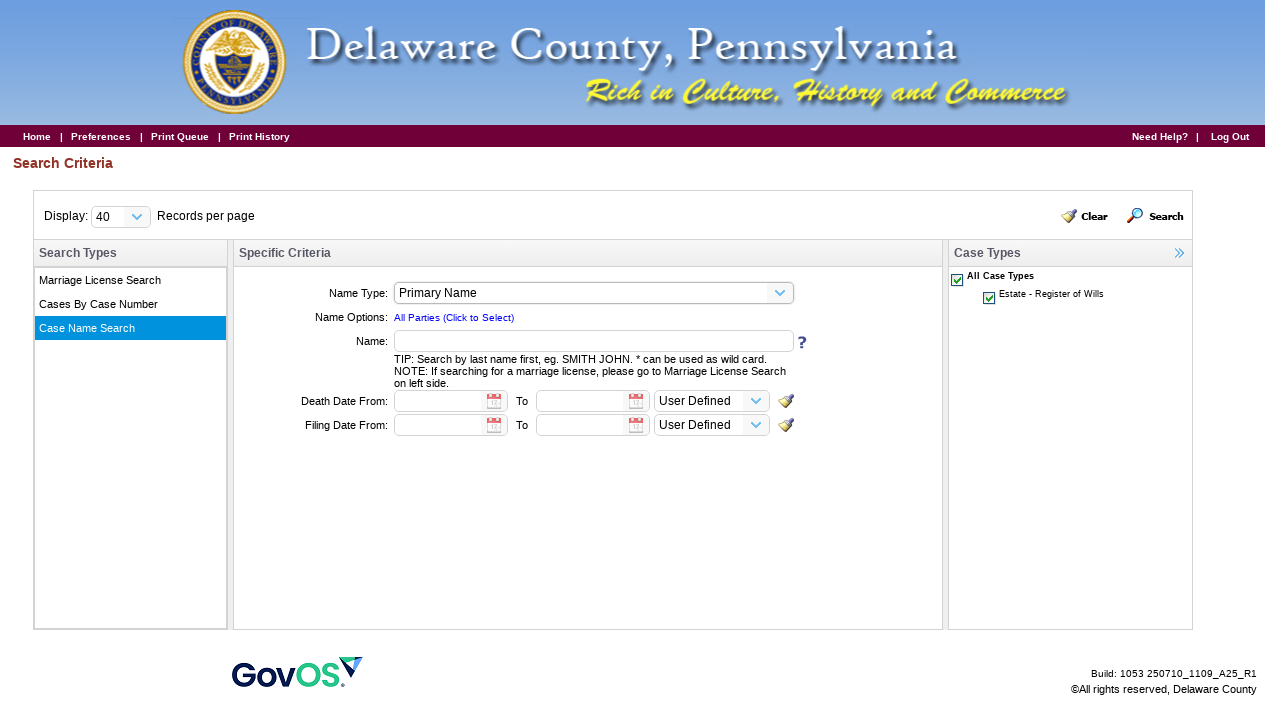

Dynamic criteria frame loaded and ready
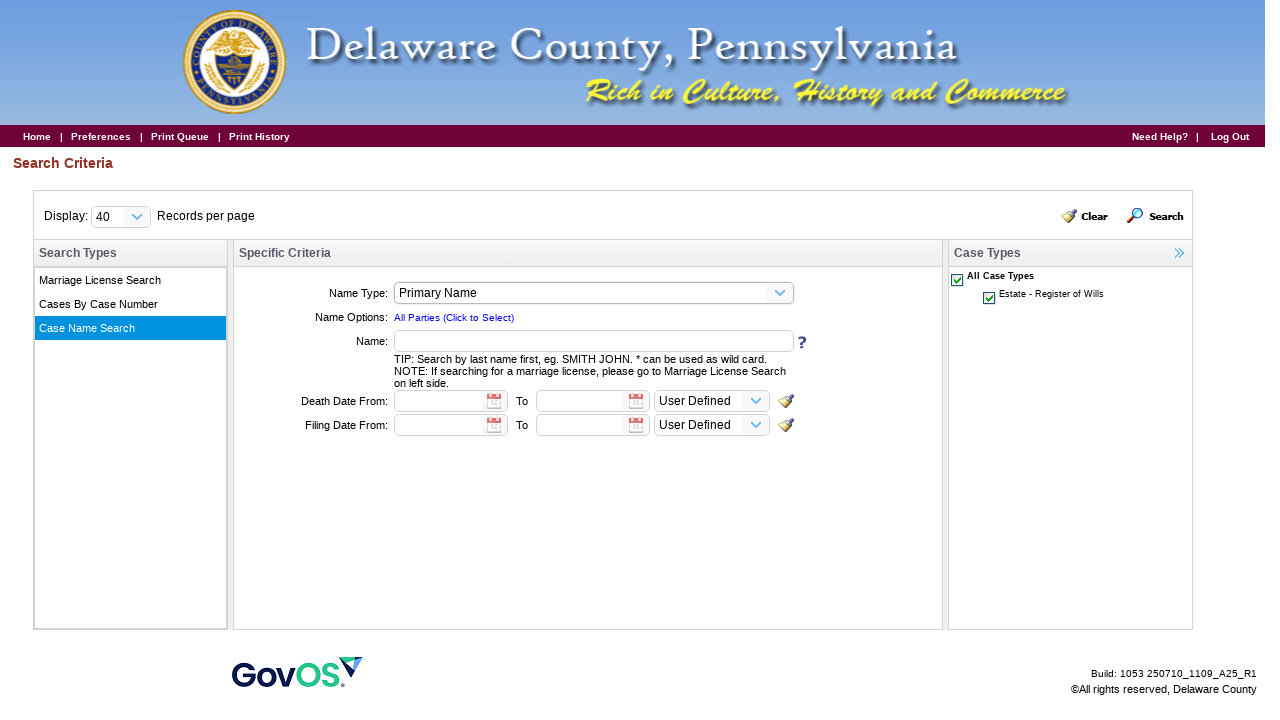

Filing date FROM field is visible
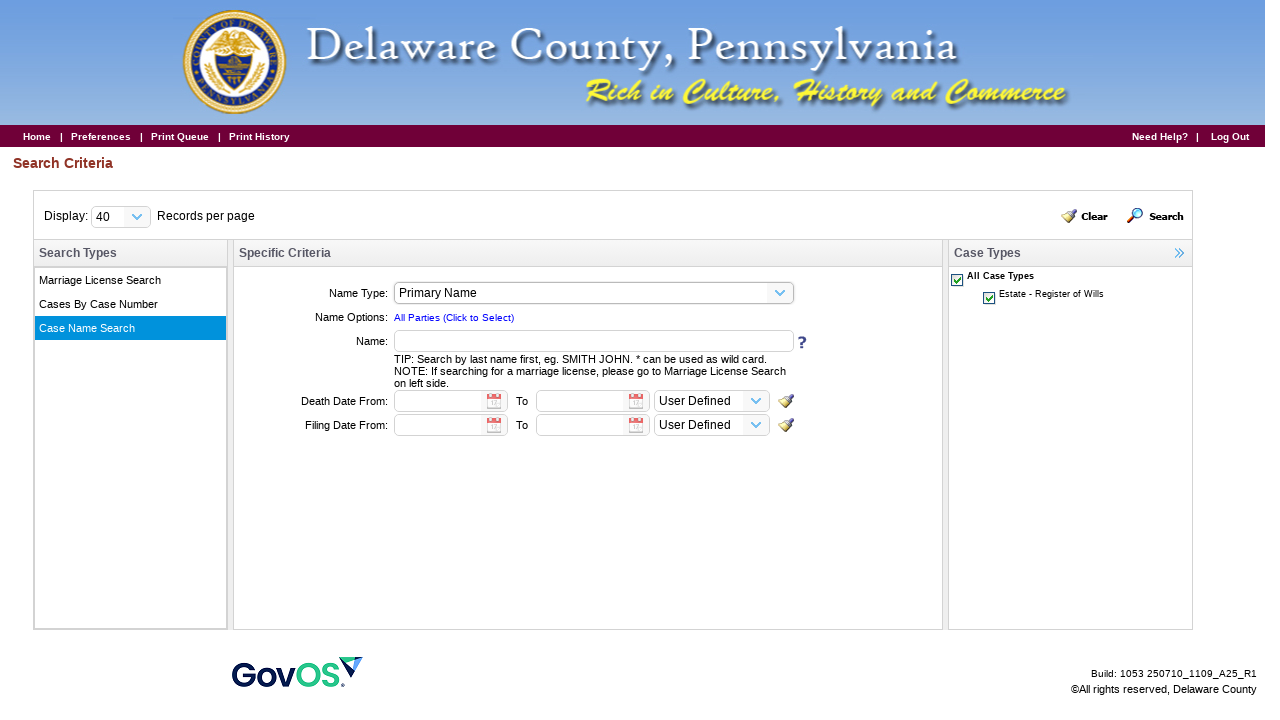

Filled filing date FROM field with '01/01/2025'
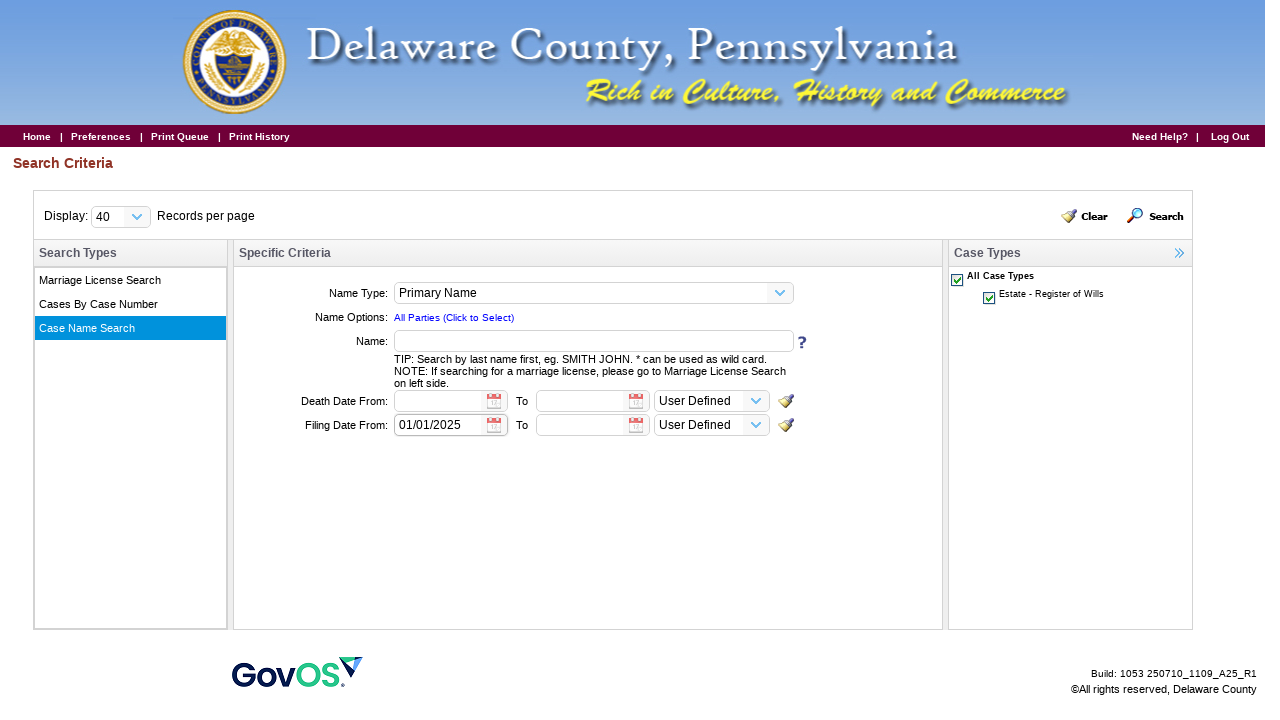

Filing date TO field is visible
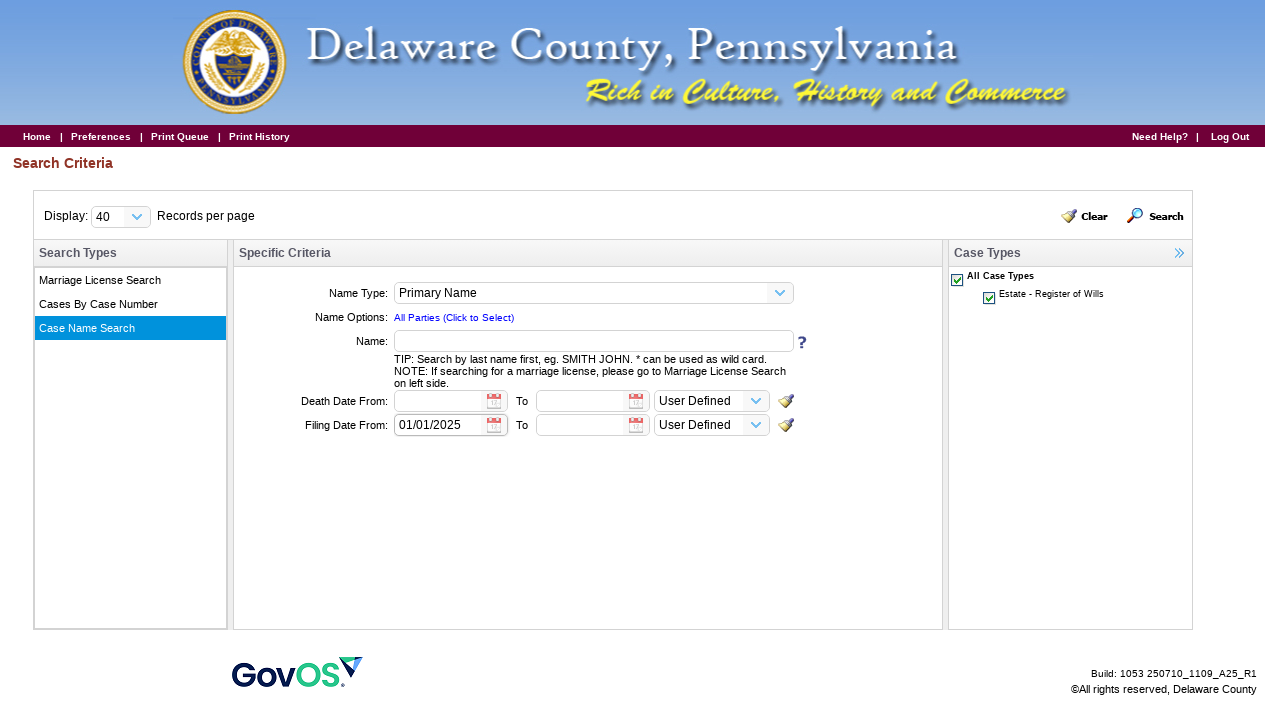

Filled filing date TO field with '03/15/2025'
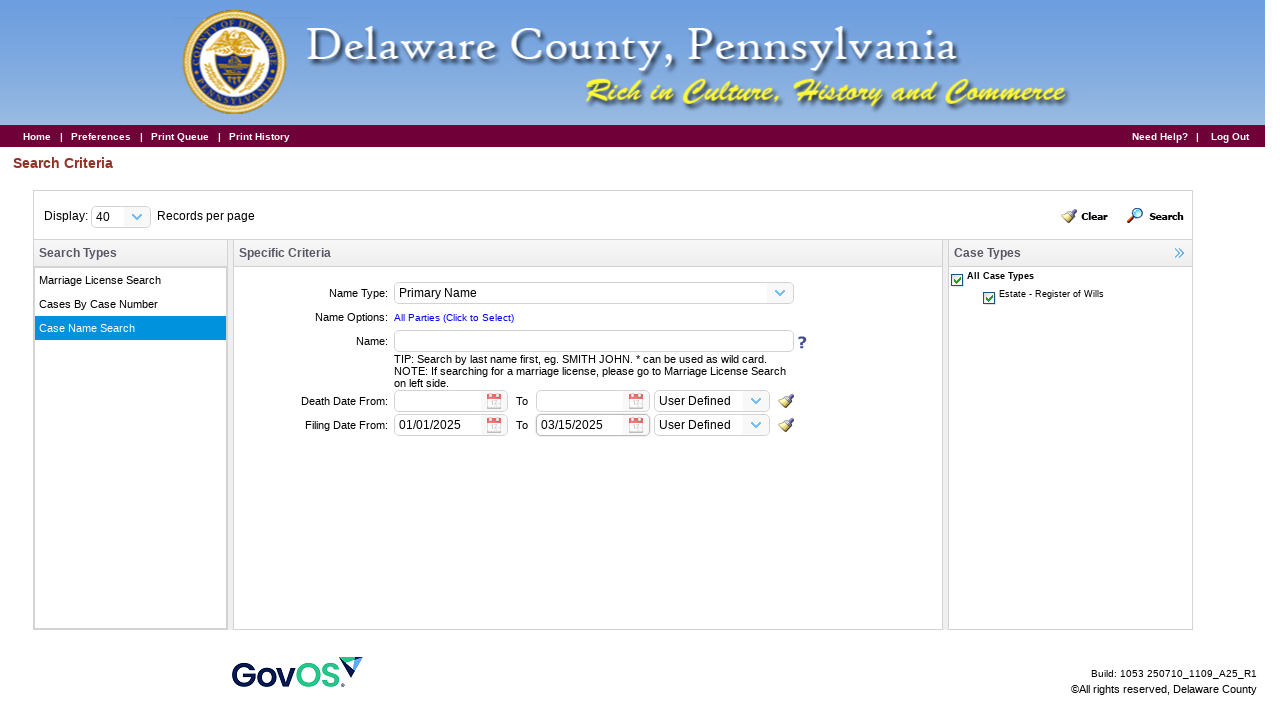

Dynamic search frame loaded and ready
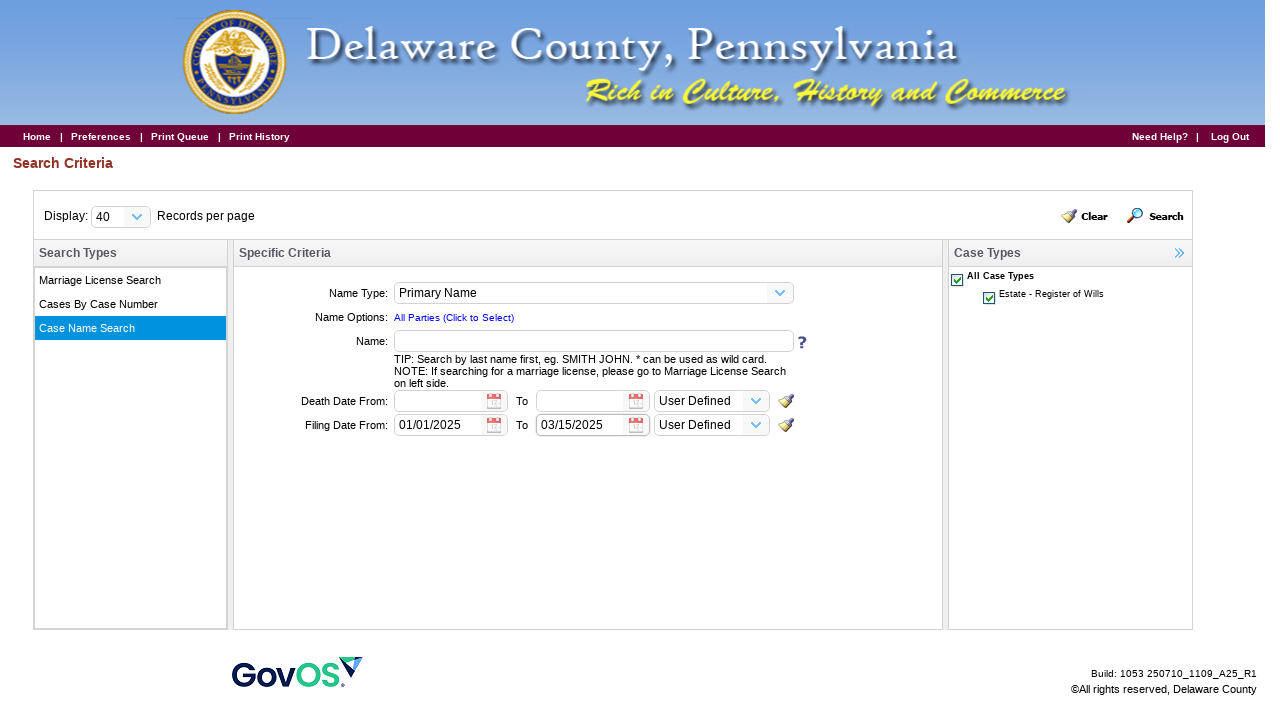

Search button is visible
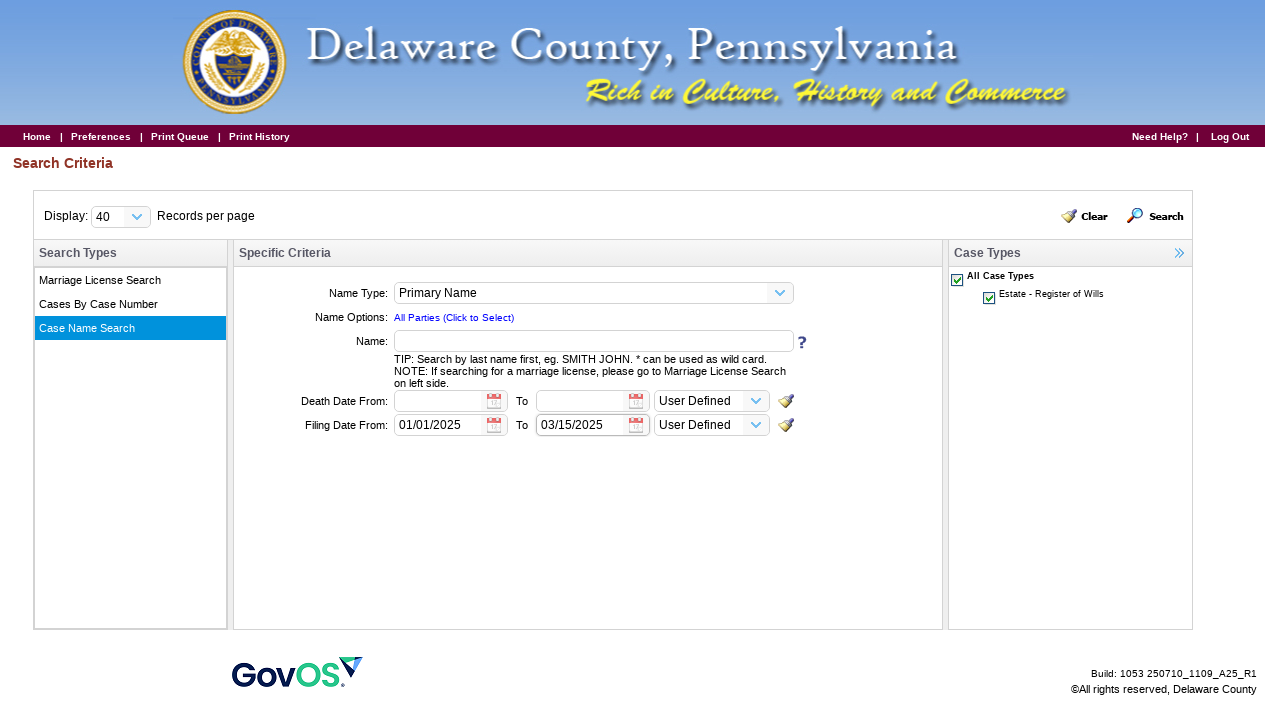

Clicked search button to execute search with filing date criteria
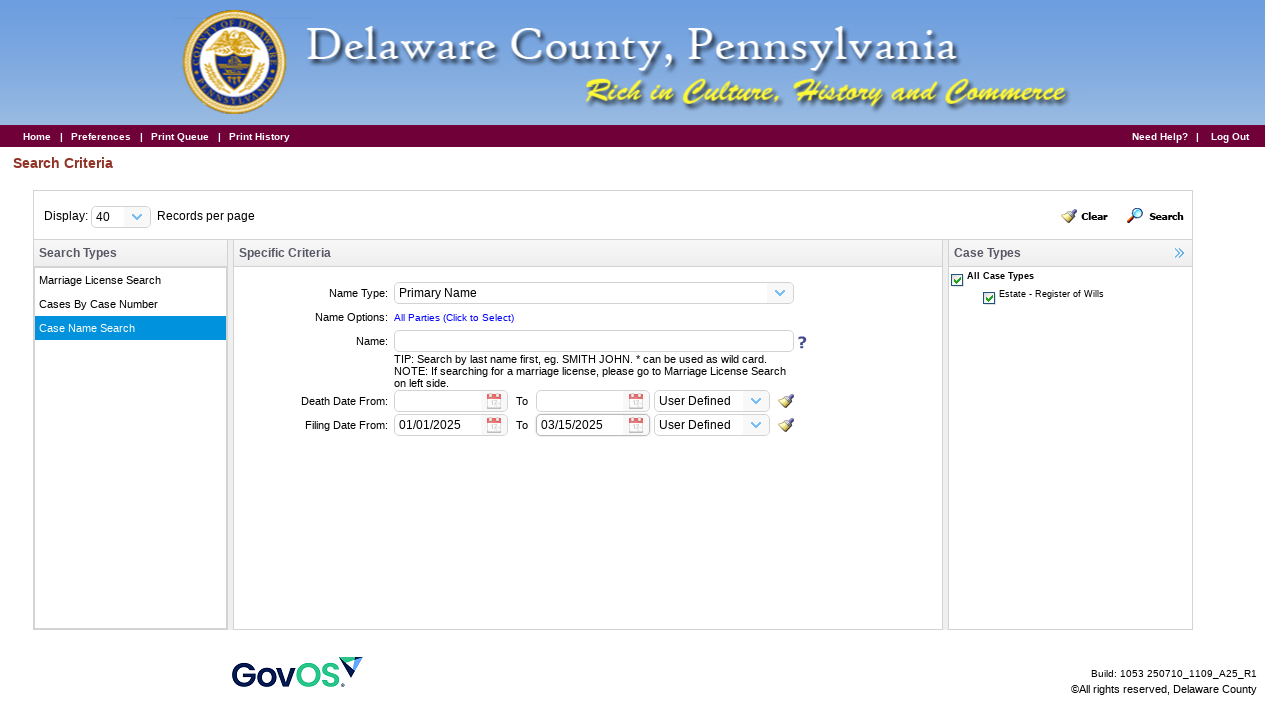

Waited for search results to load
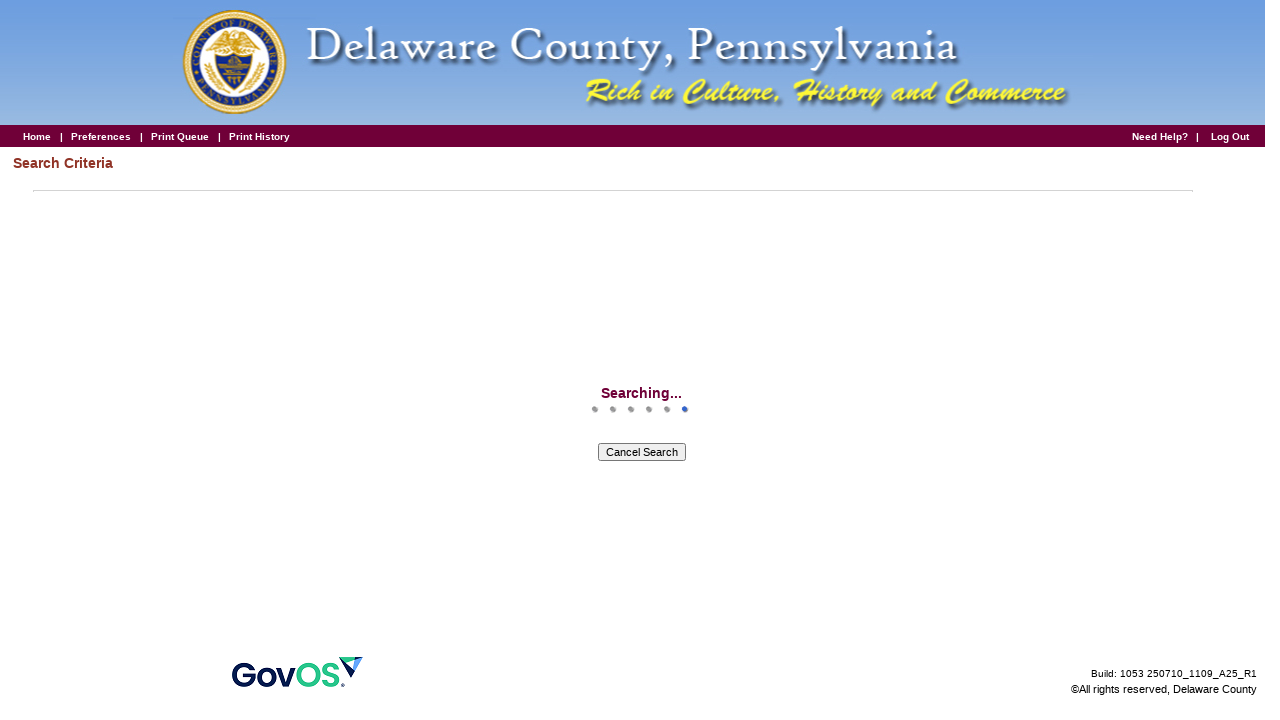

Search completed but results frame not found
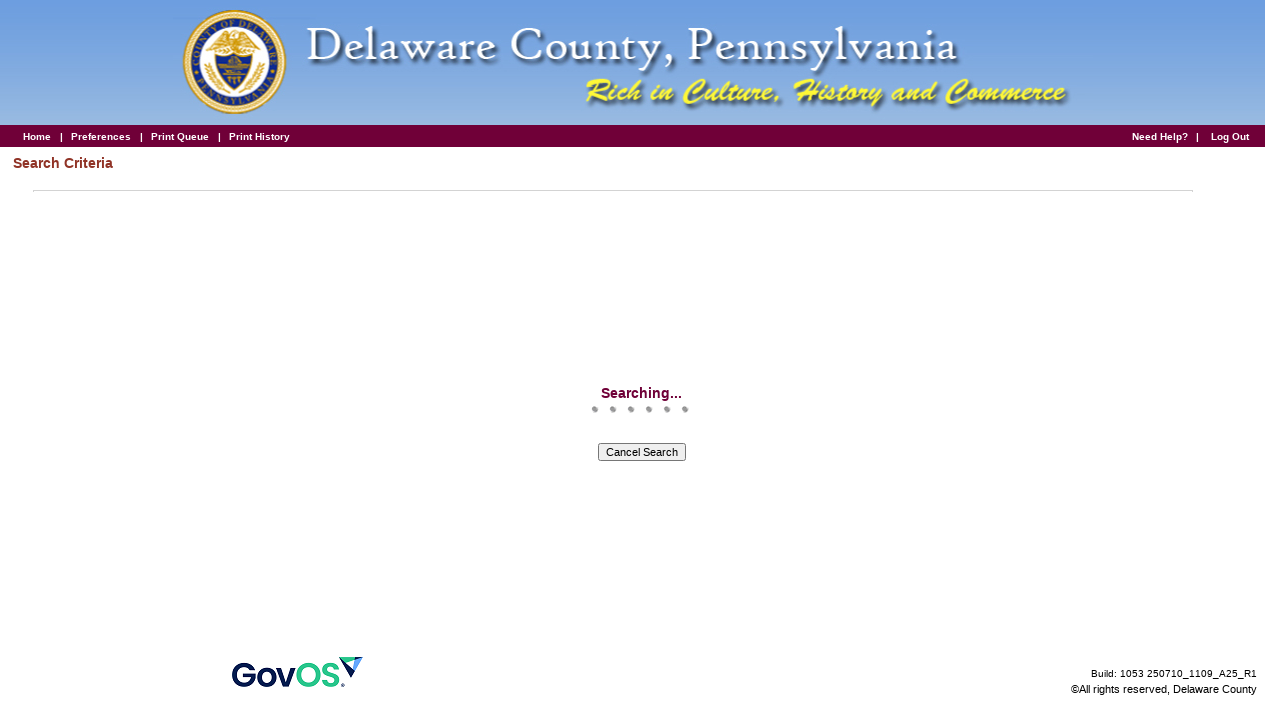

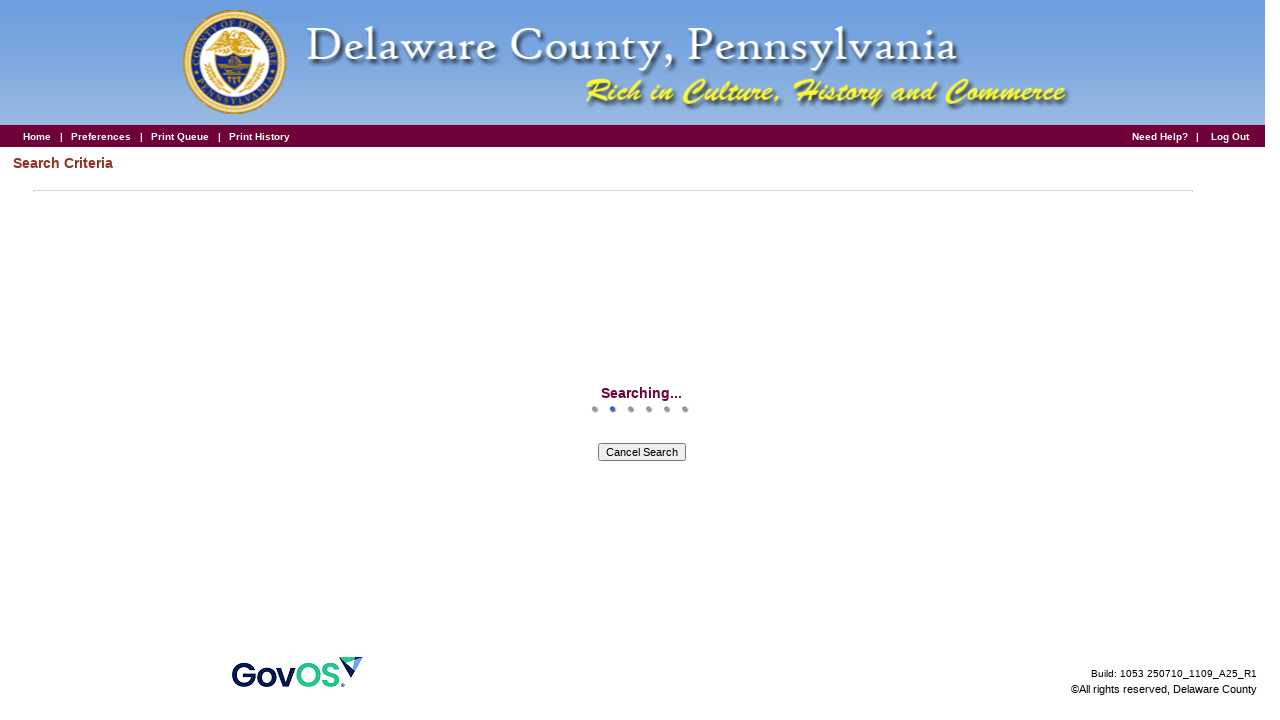